Tests the robot order form by dismissing the initial modal, selecting a head type, body type, entering leg count and address, then submitting the order and placing another order.

Starting URL: https://robotsparebinindustries.com/#/robot-order

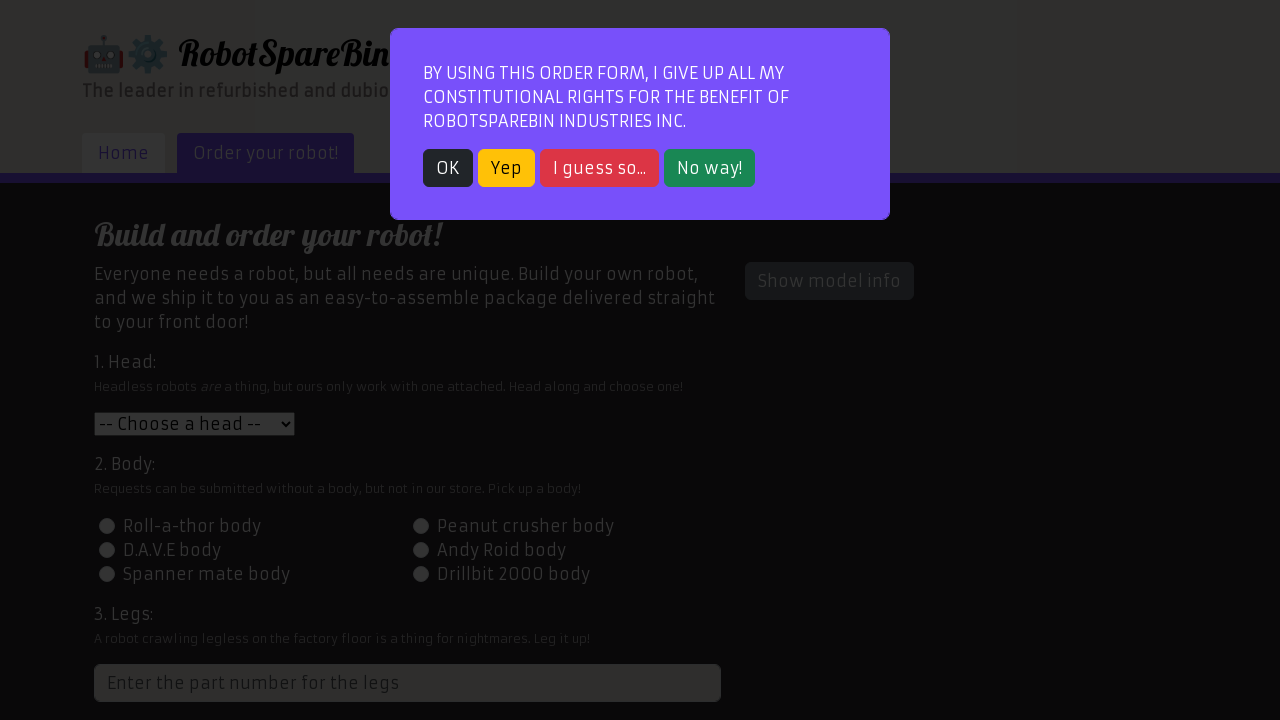

Dismissed initial modal popup at (448, 168) on div[role='document'] .btn.btn-dark
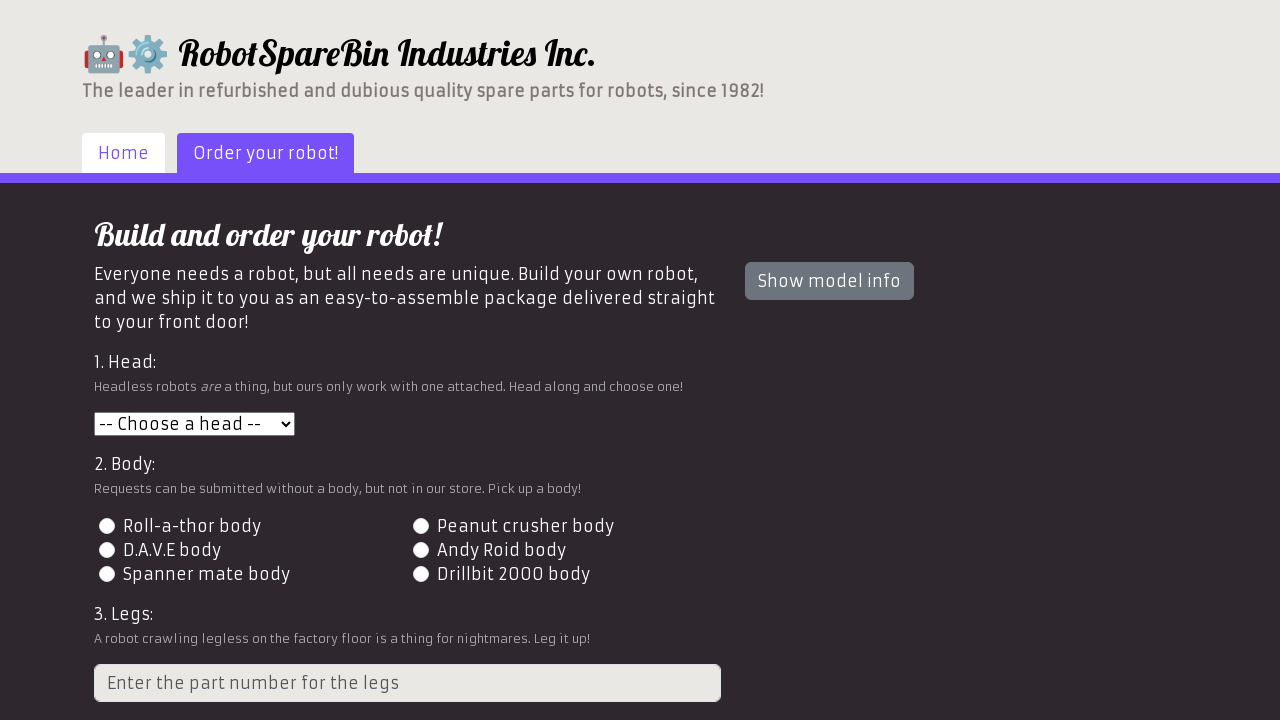

Selected 'Roll-a-thor head' from head type dropdown on select#head
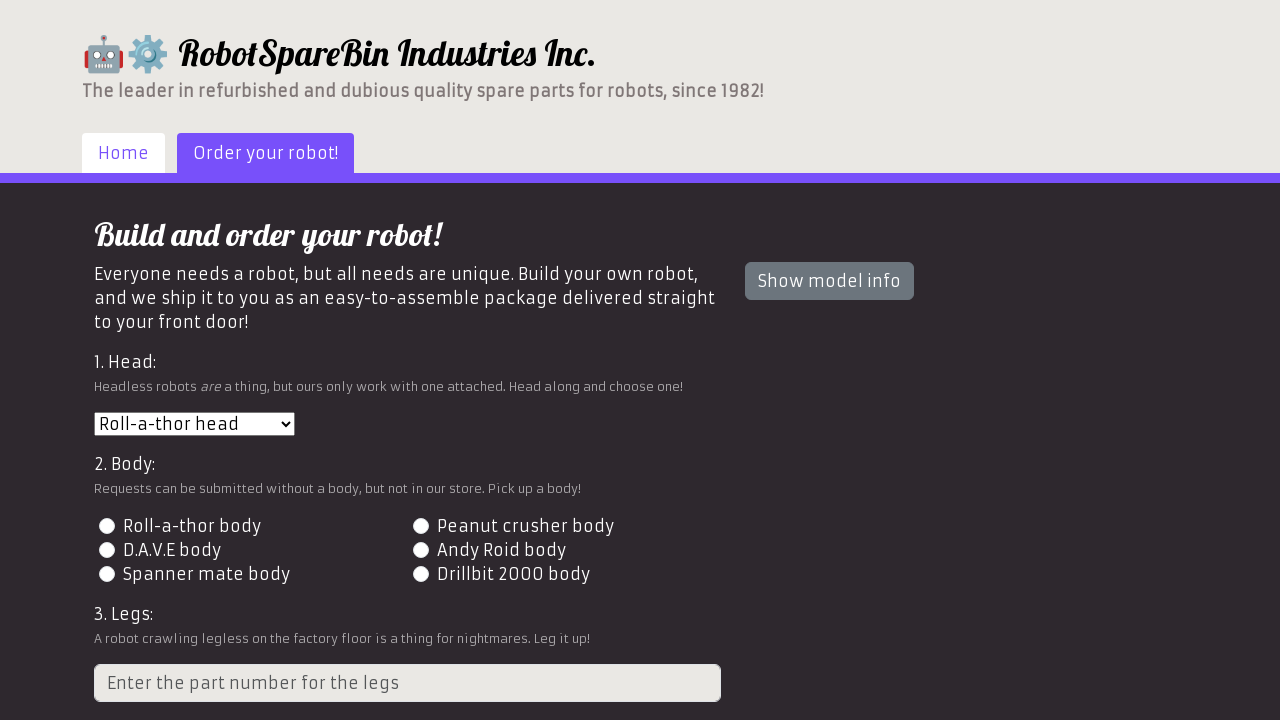

Selected first body type option at (107, 526) on div:nth-of-type(1) > label > input[name='body']
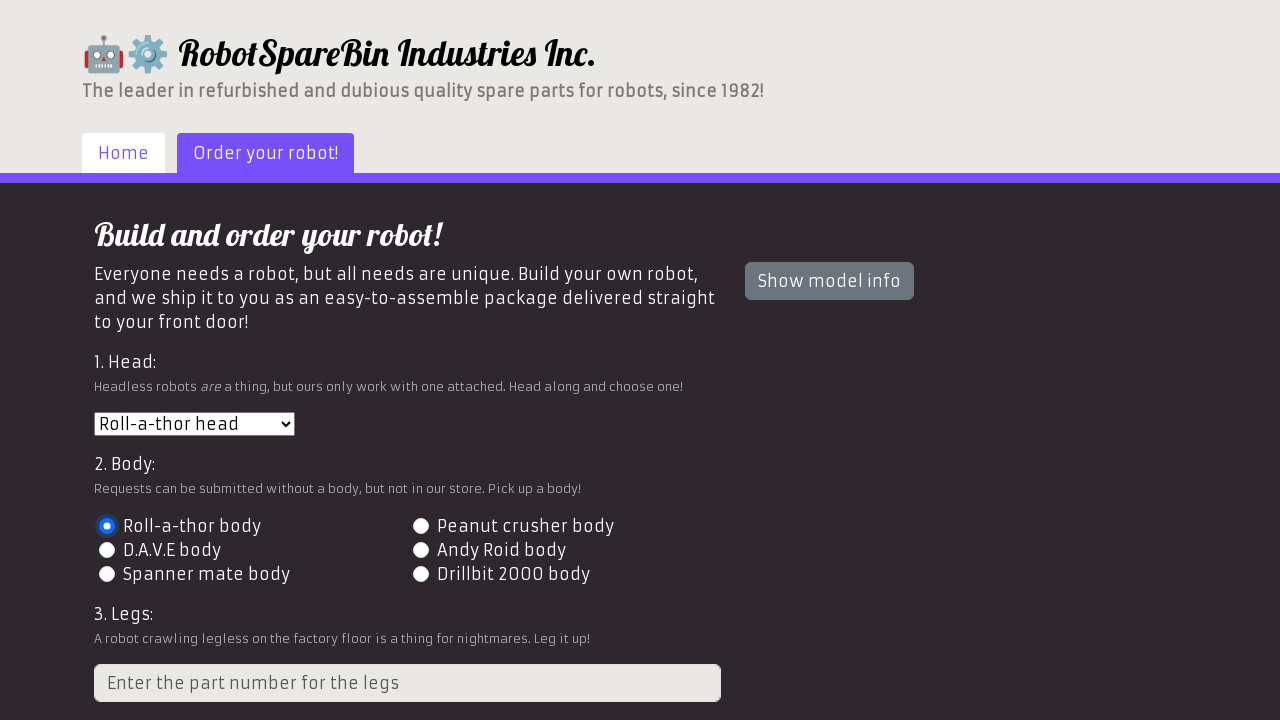

Entered leg count of 3 on input[type='number']
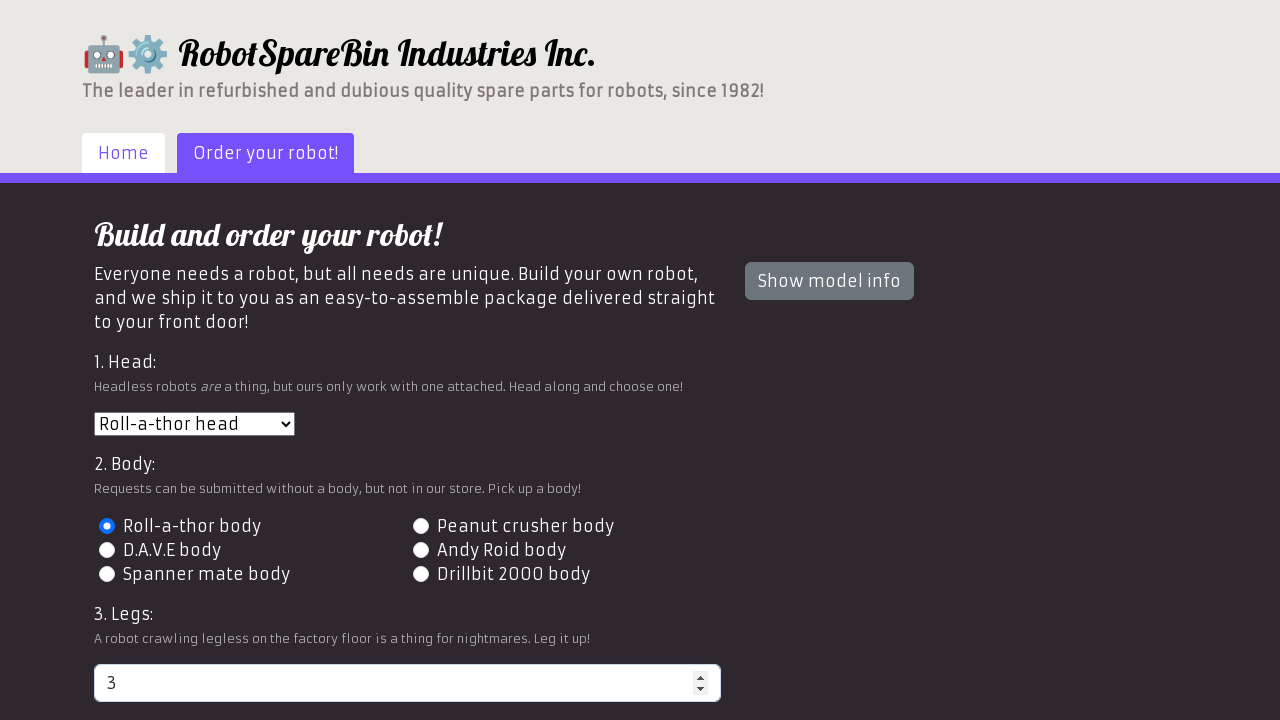

Entered shipping address '742 Evergreen Terrace, Springfield' on input#address
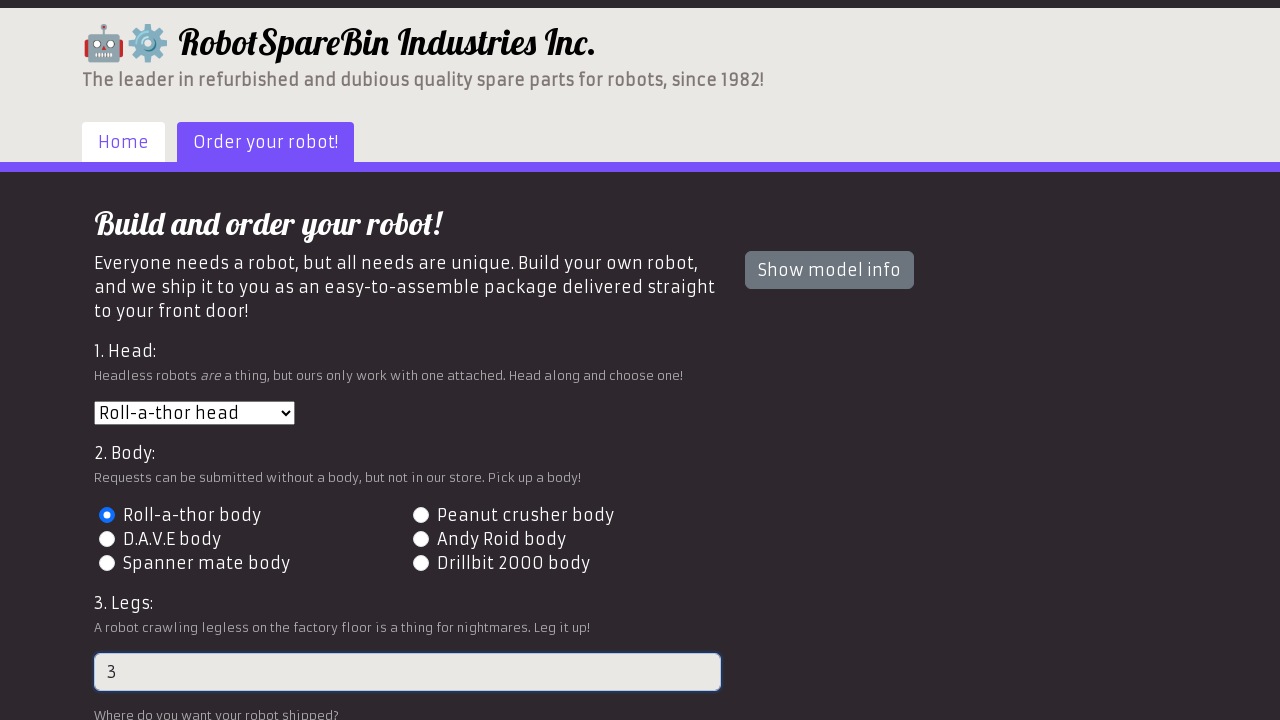

Clicked order button to submit robot order at (238, 605) on button#order
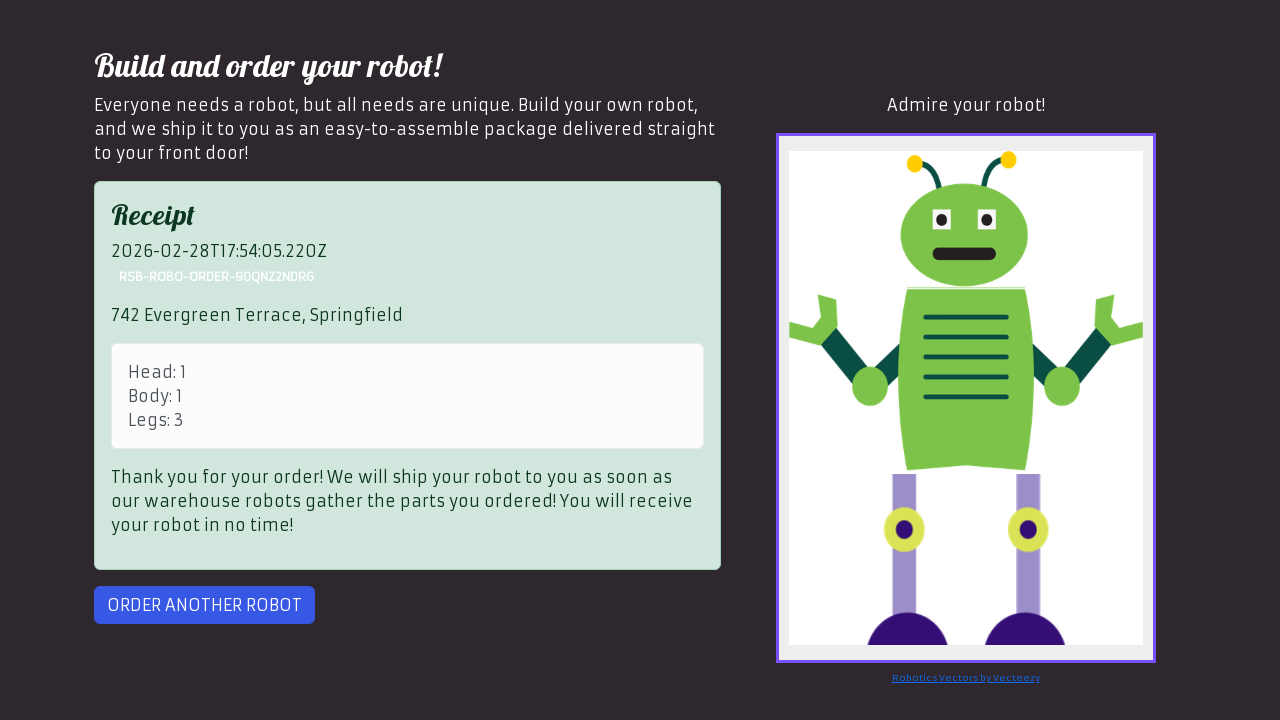

Order completed and receipt displayed
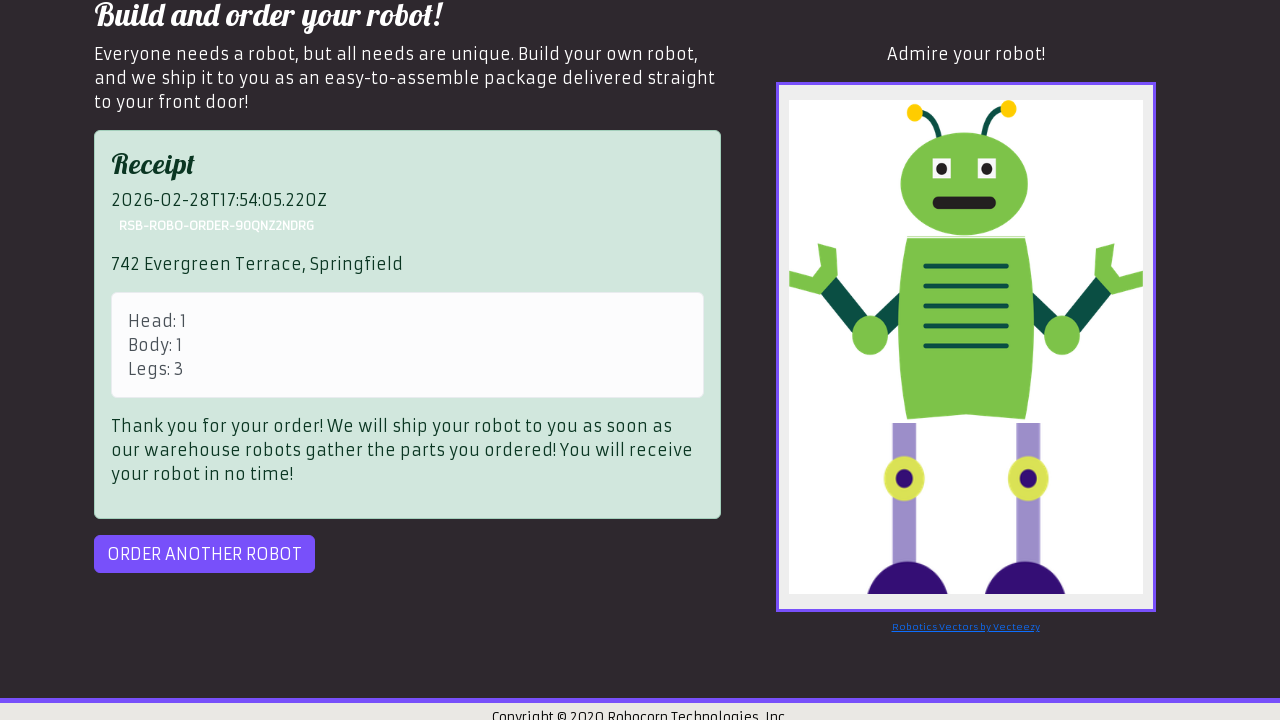

Clicked 'Order Another' button to place another order at (204, 554) on button#order-another
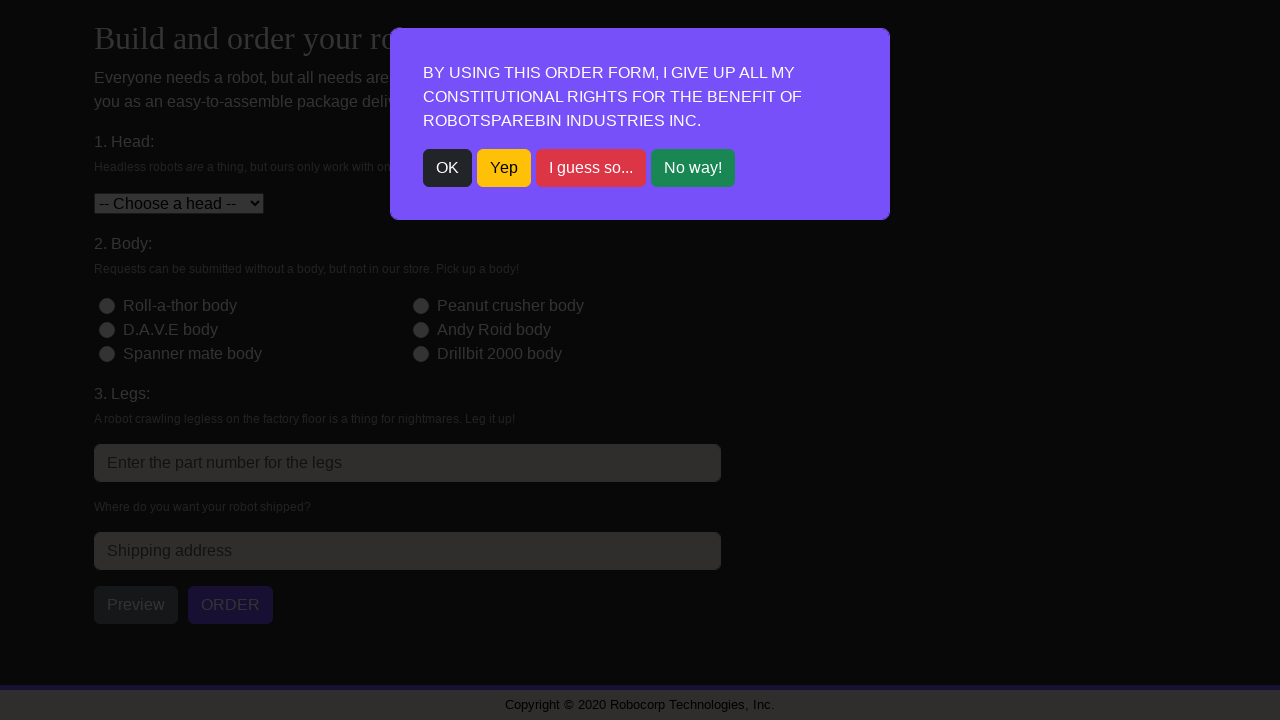

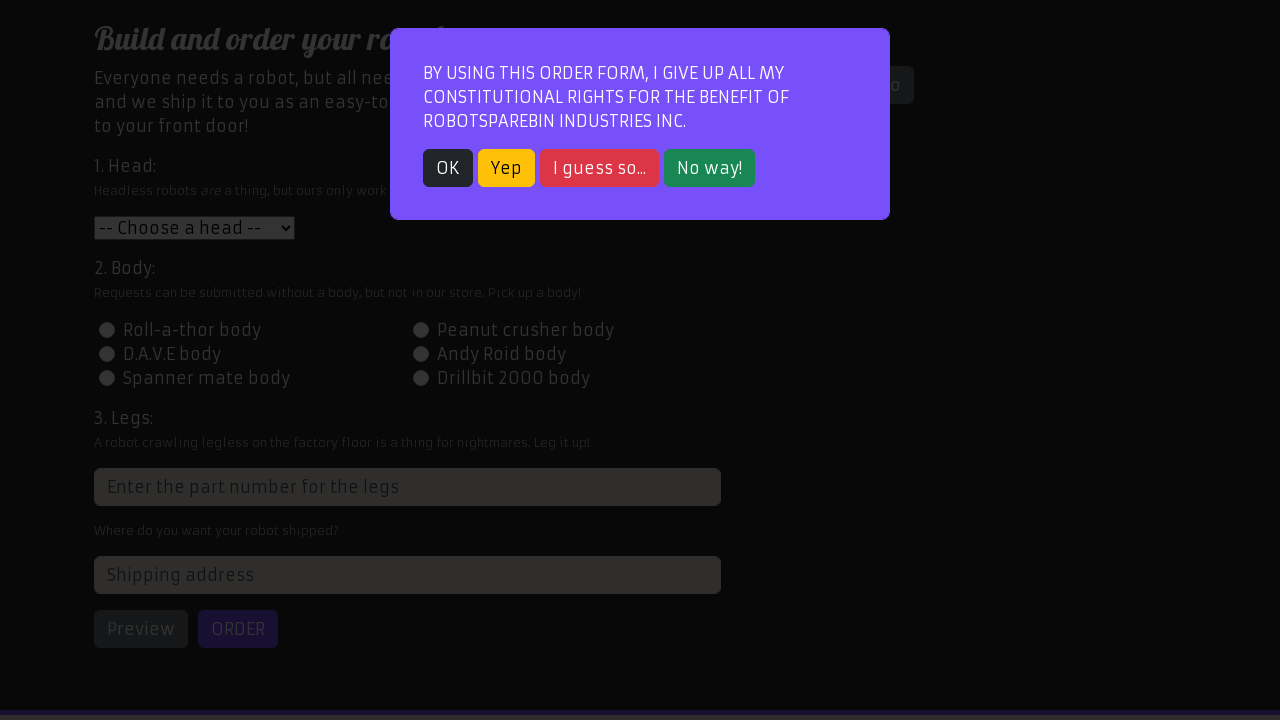